Tests a form that reads two numbers from the page, calculates their sum, selects the result from a dropdown, and submits the form

Starting URL: http://suninjuly.github.io/selects2.html

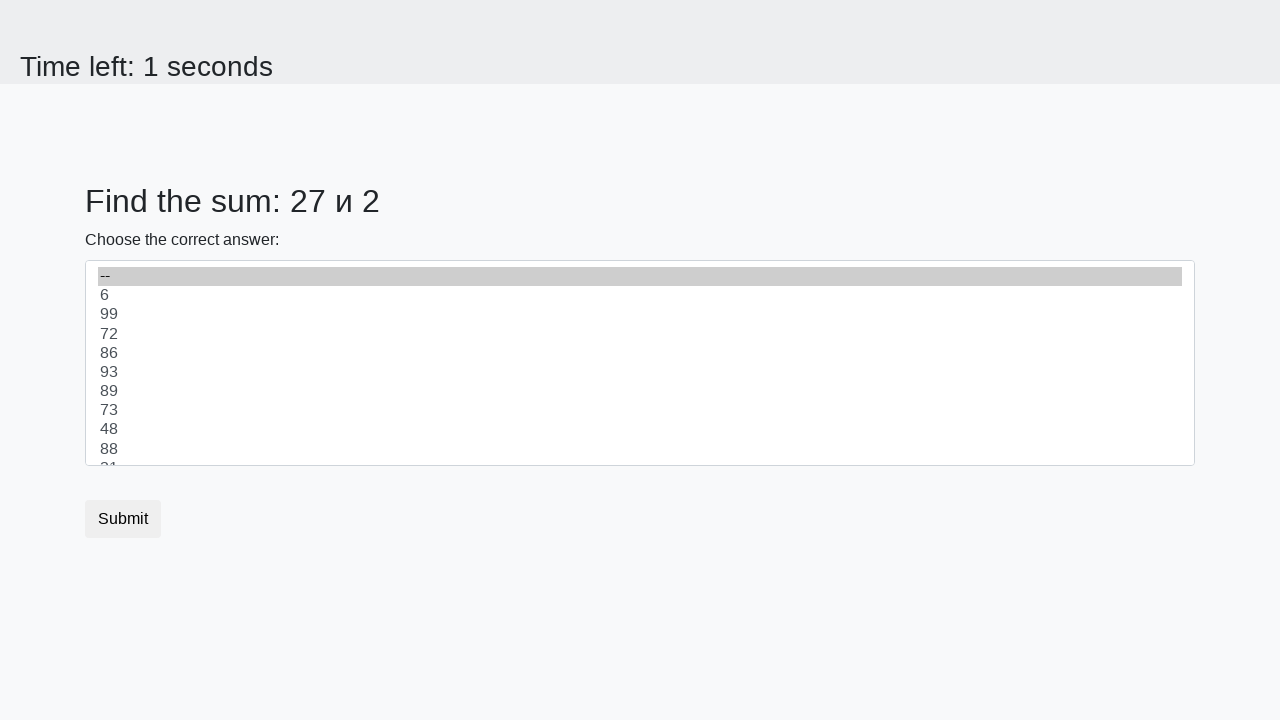

Read first number from page
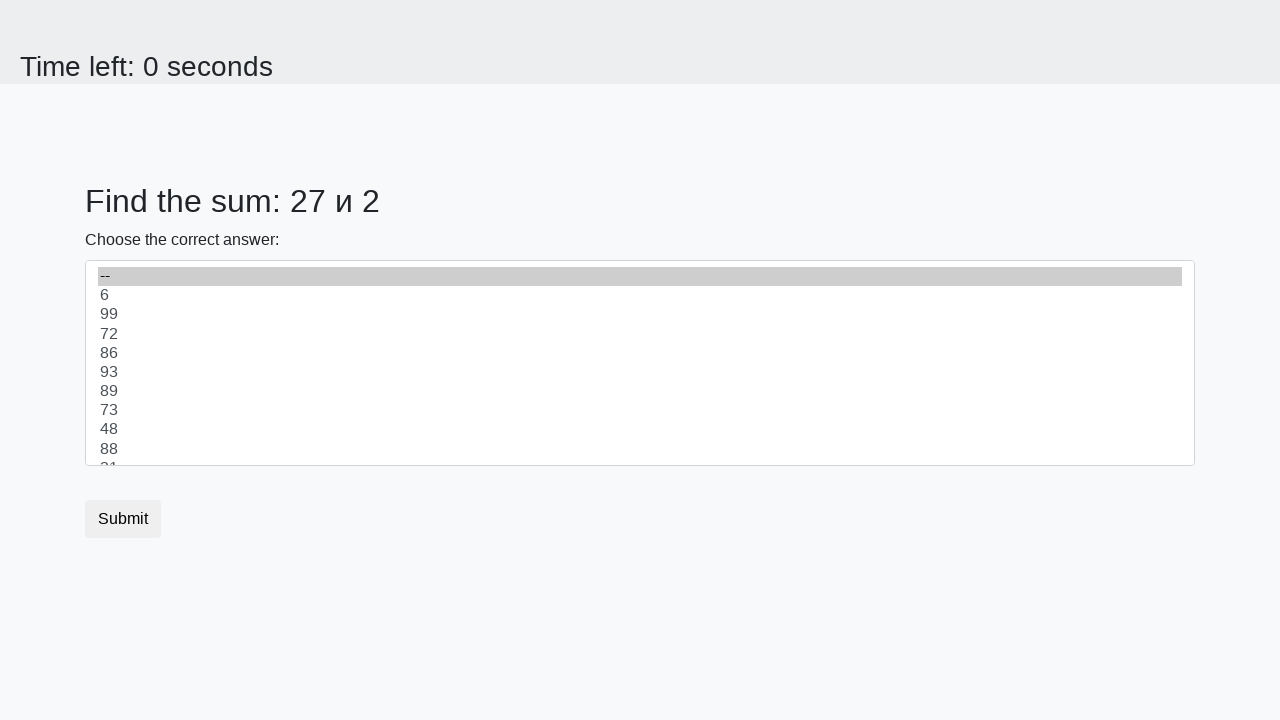

Read second number from page
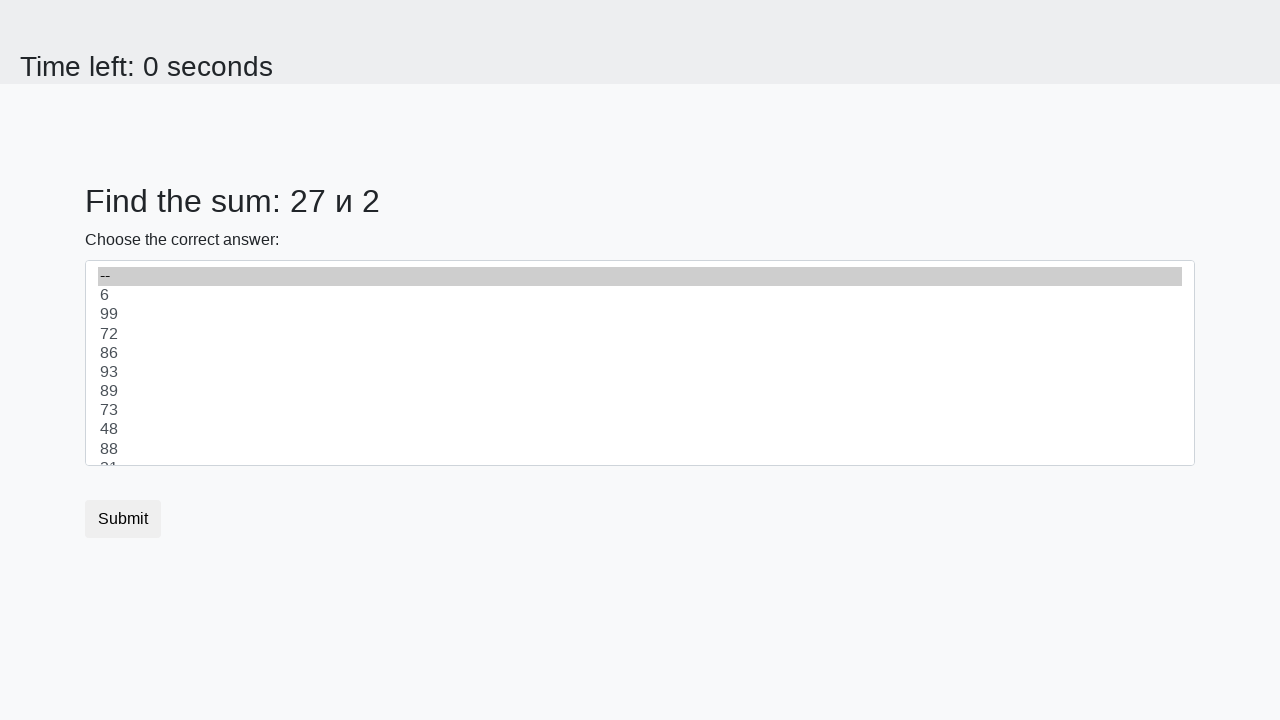

Calculated sum: 29
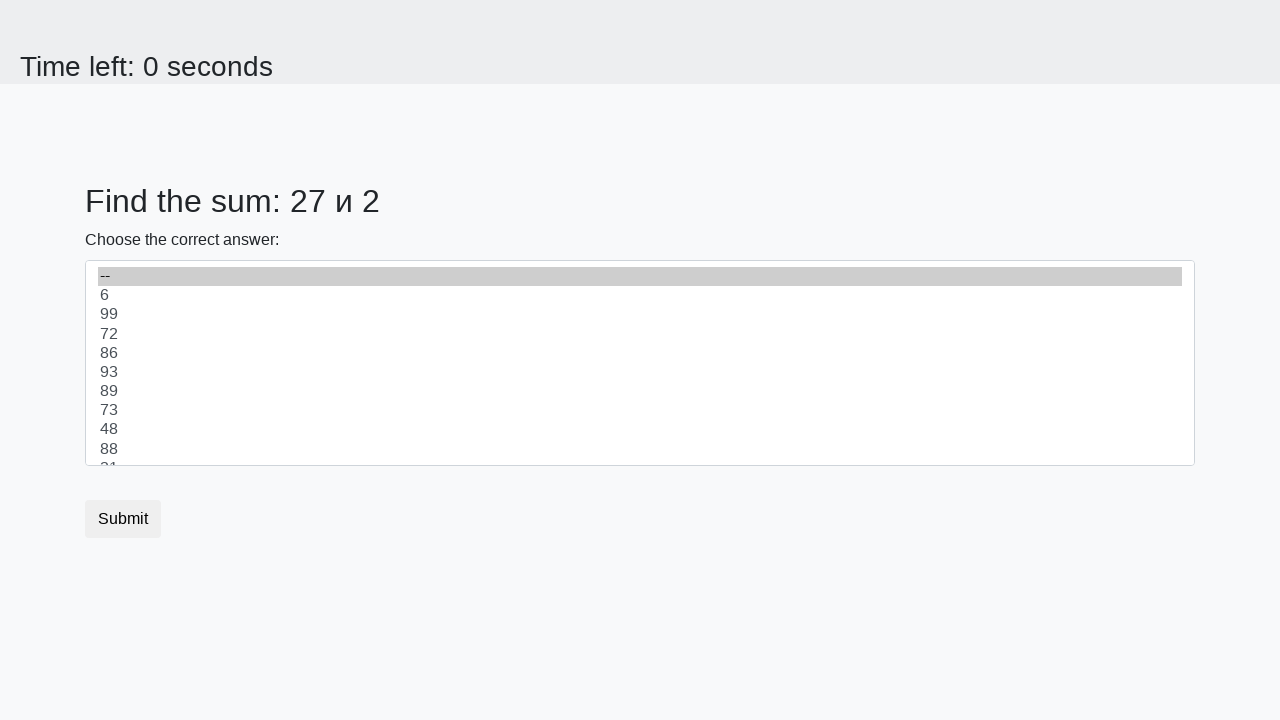

Selected result 29 from dropdown on #dropdown
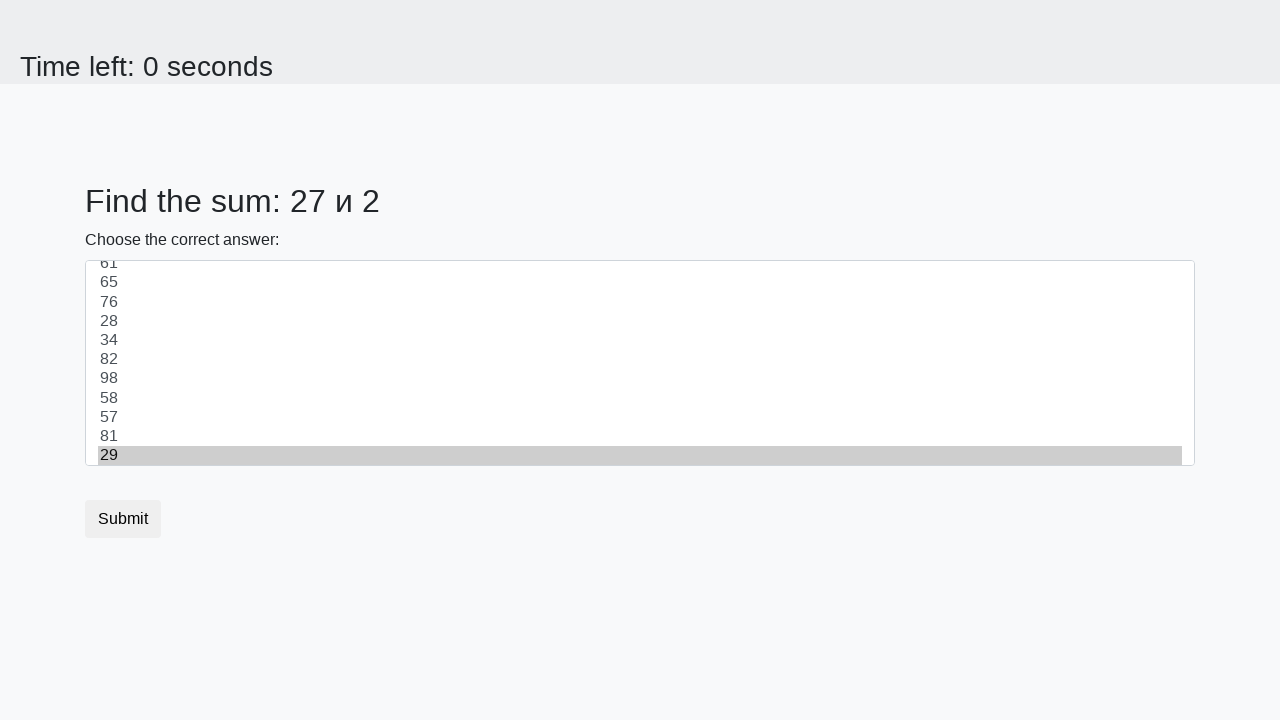

Clicked submit button at (123, 519) on button
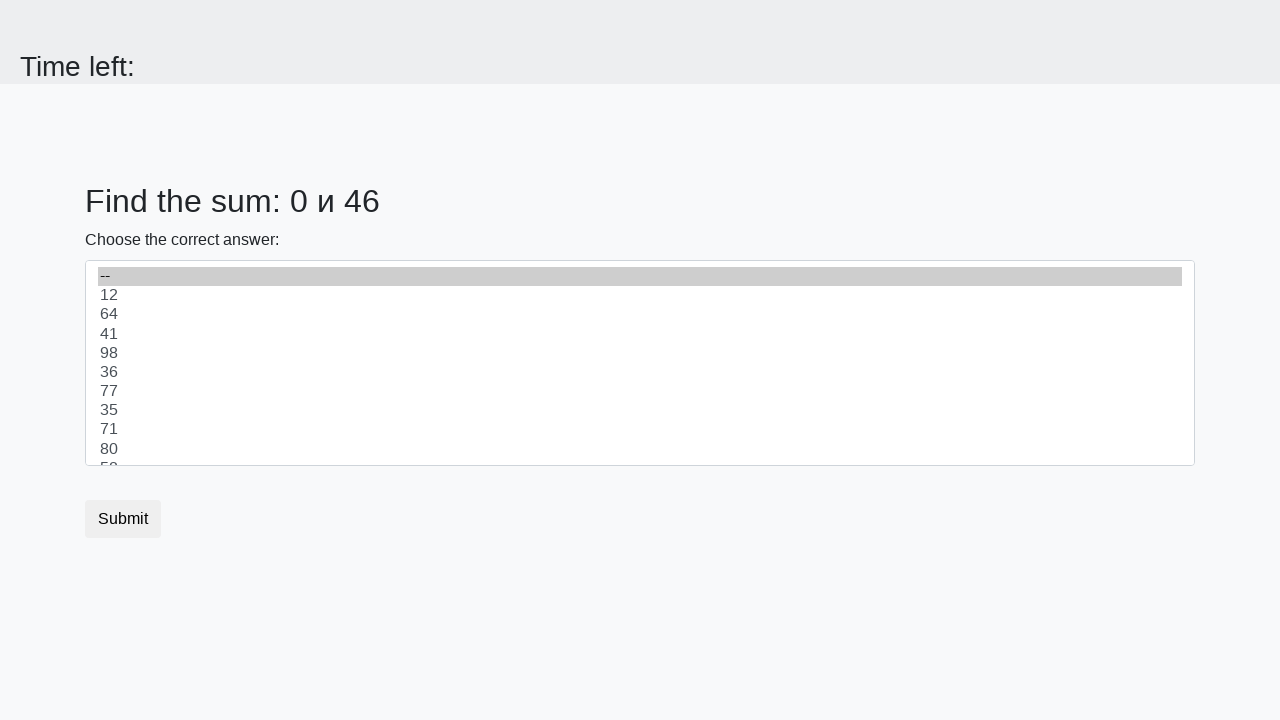

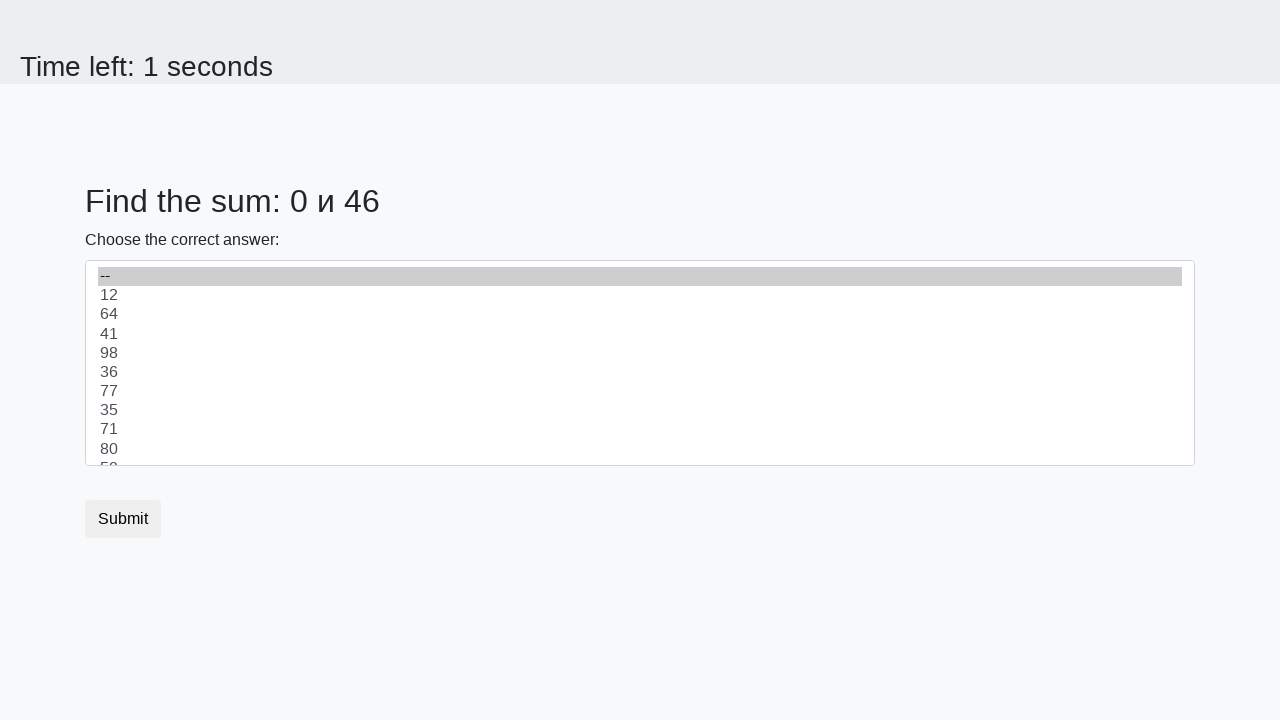